Tests the KU ACM tutoring website by selecting a class from a dropdown menu and verifying the schedule table loads with the tutoring information.

Starting URL: https://kuacm.club/tutoring/

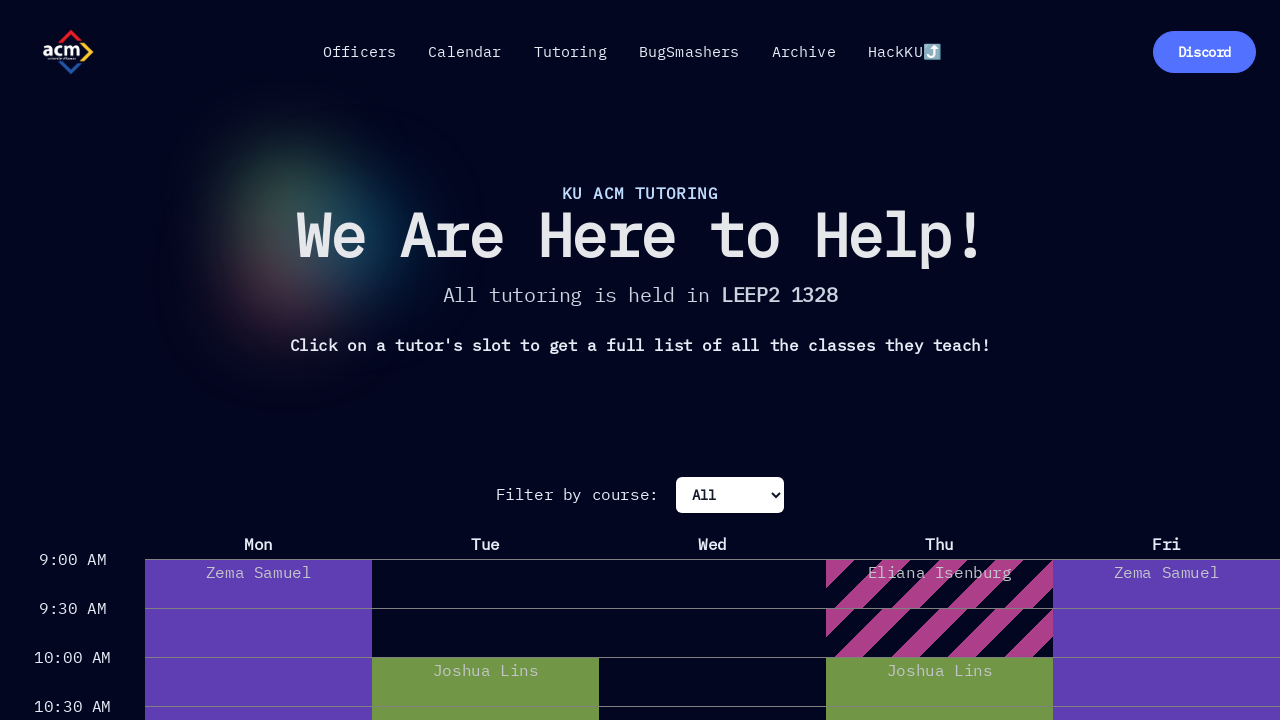

Clicked on the class selection dropdown at (730, 495) on #classSelect
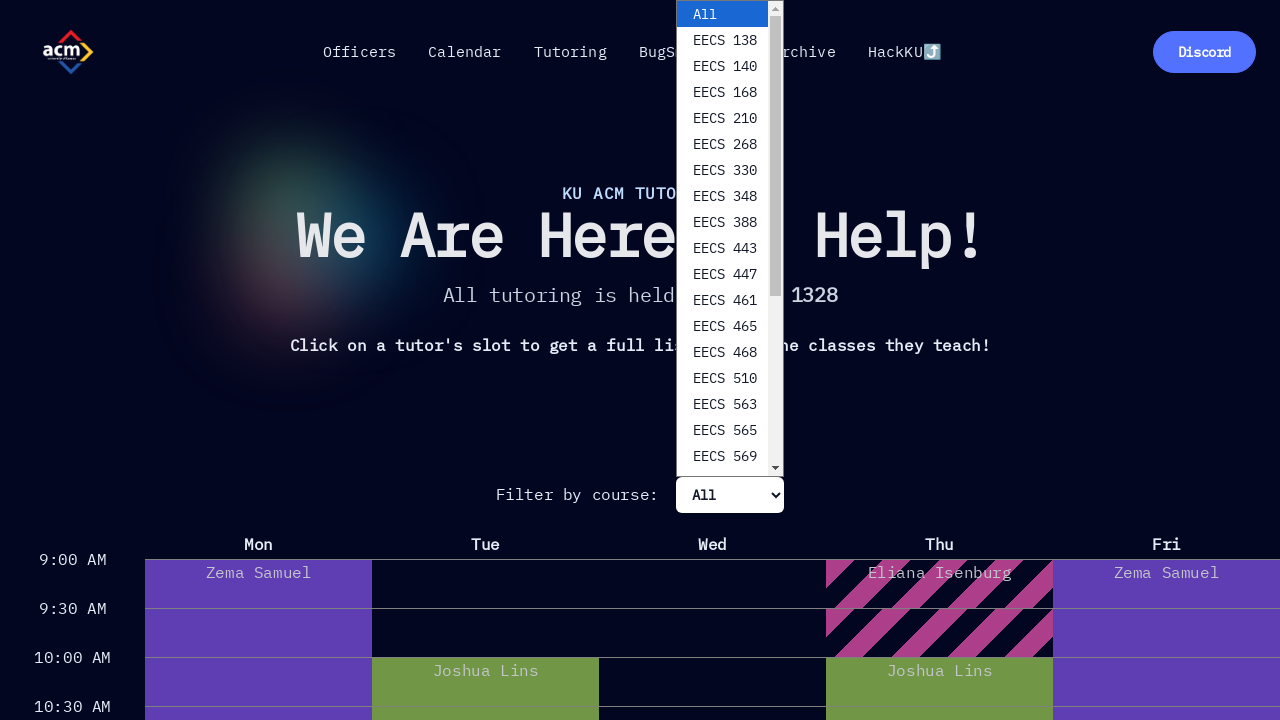

Selected EECS 168 from the class dropdown menu on #classSelect
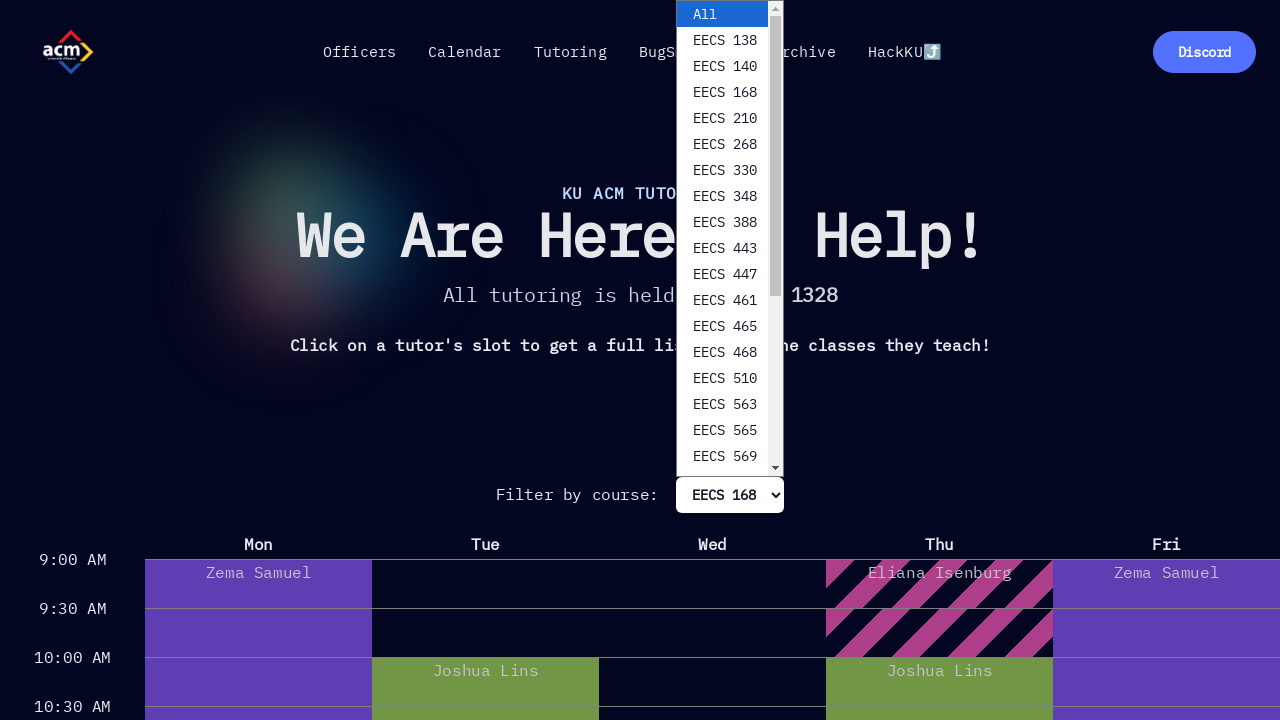

Schedule table became visible
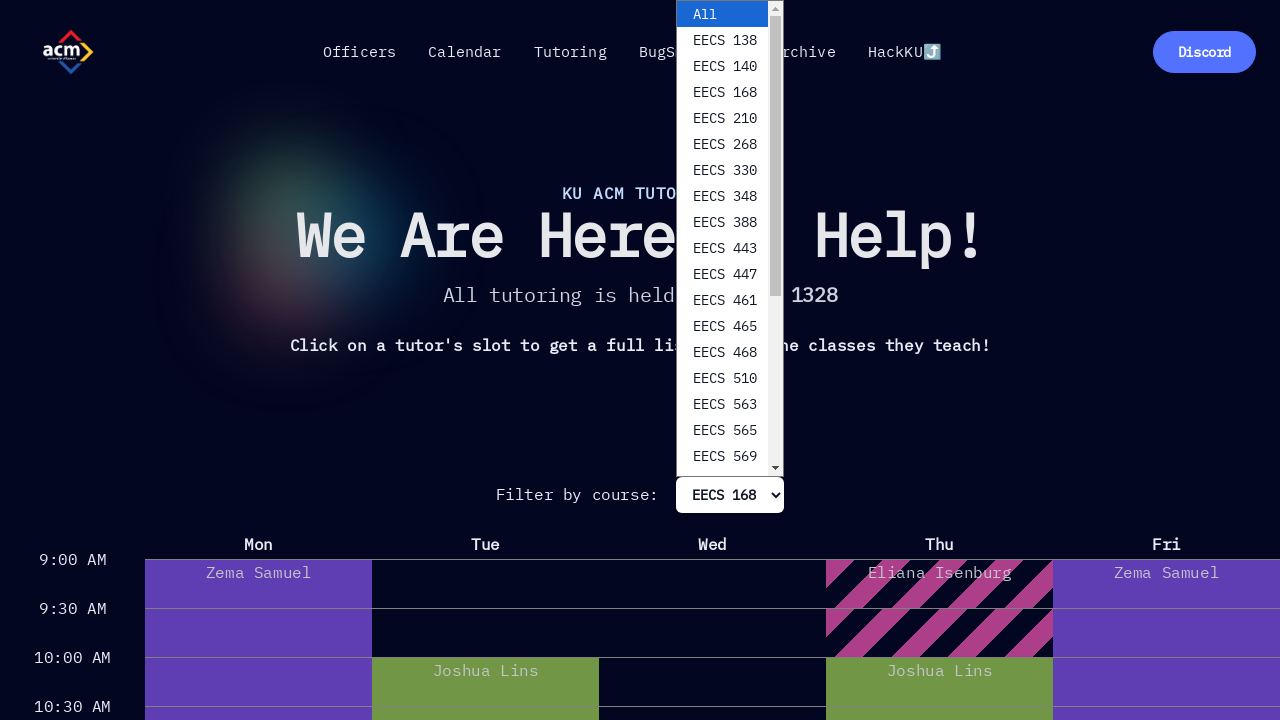

Schedule table rows loaded with tutoring information
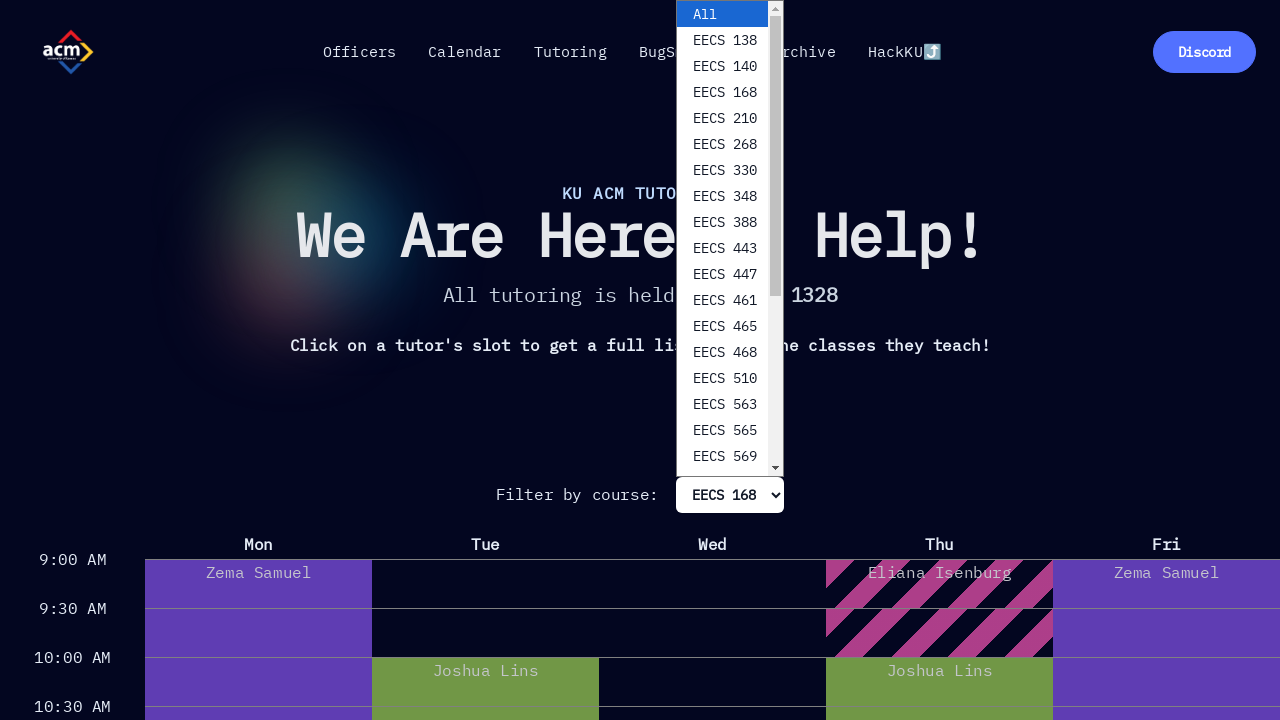

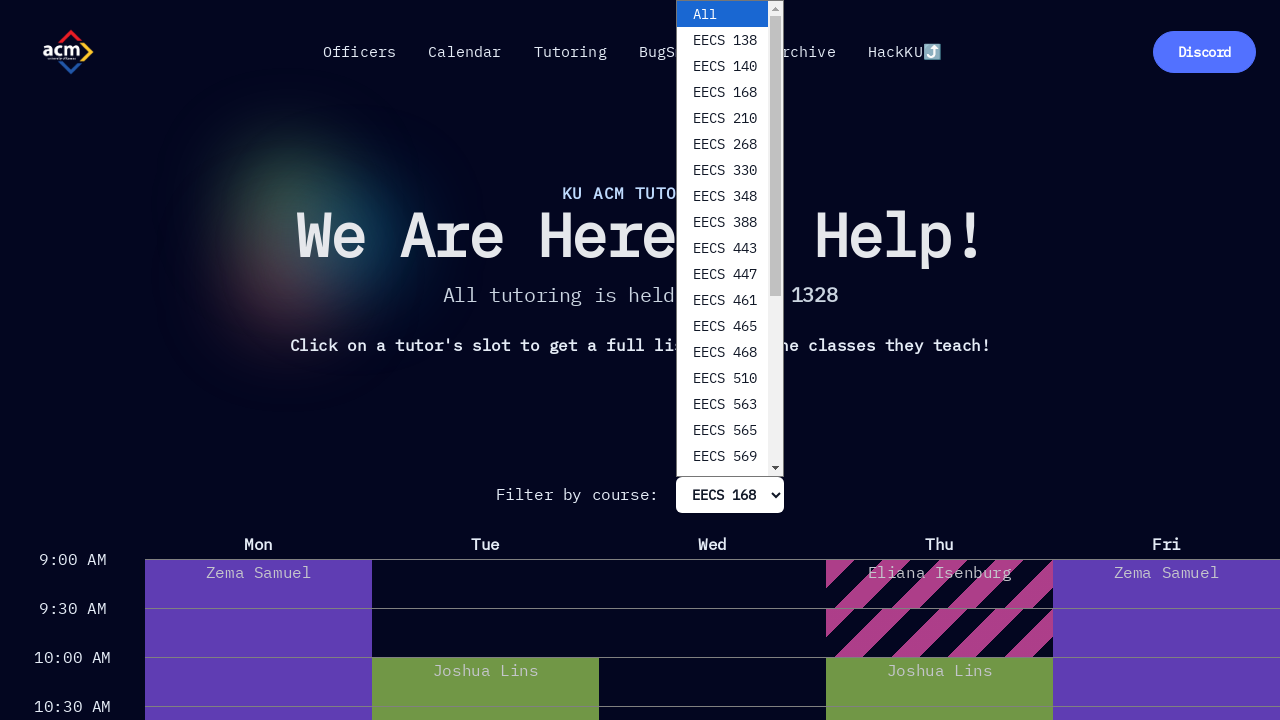